Demonstrates XPath locator strategies using following-sibling and parent axes to locate buttons in the header of an automation practice page

Starting URL: https://rahulshettyacademy.com/AutomationPractice/

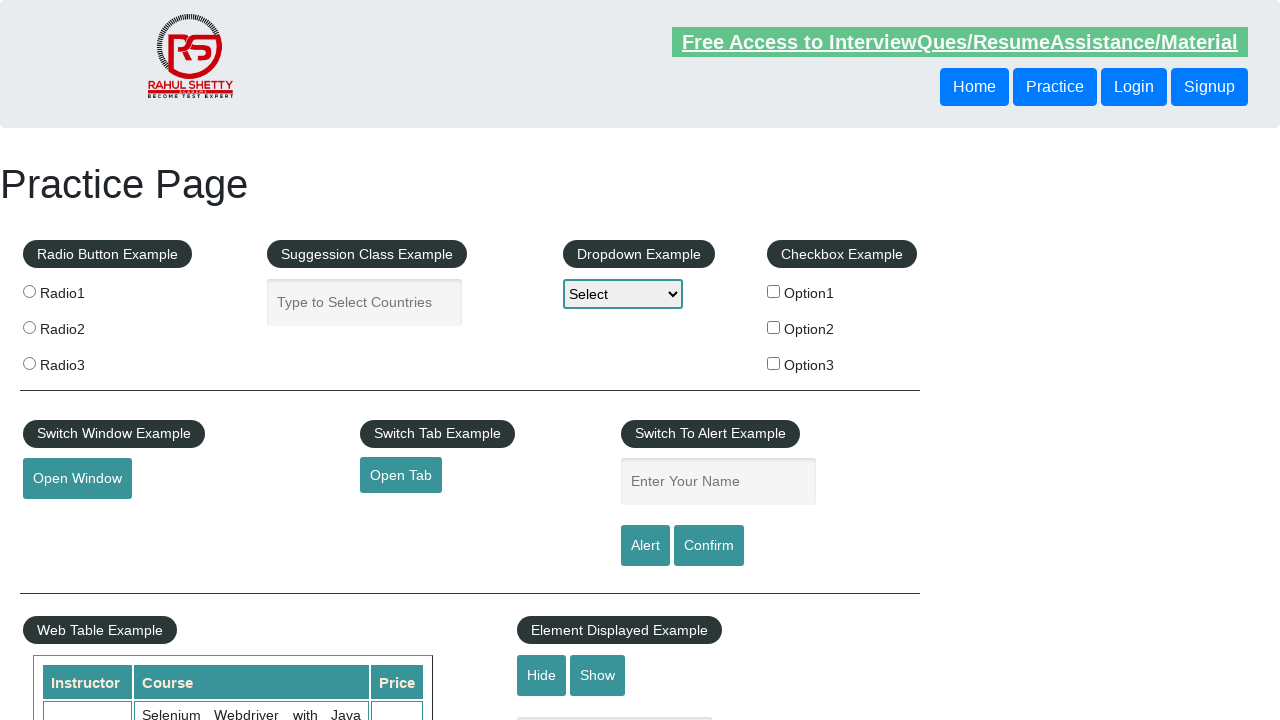

Located button using following-sibling XPath axis
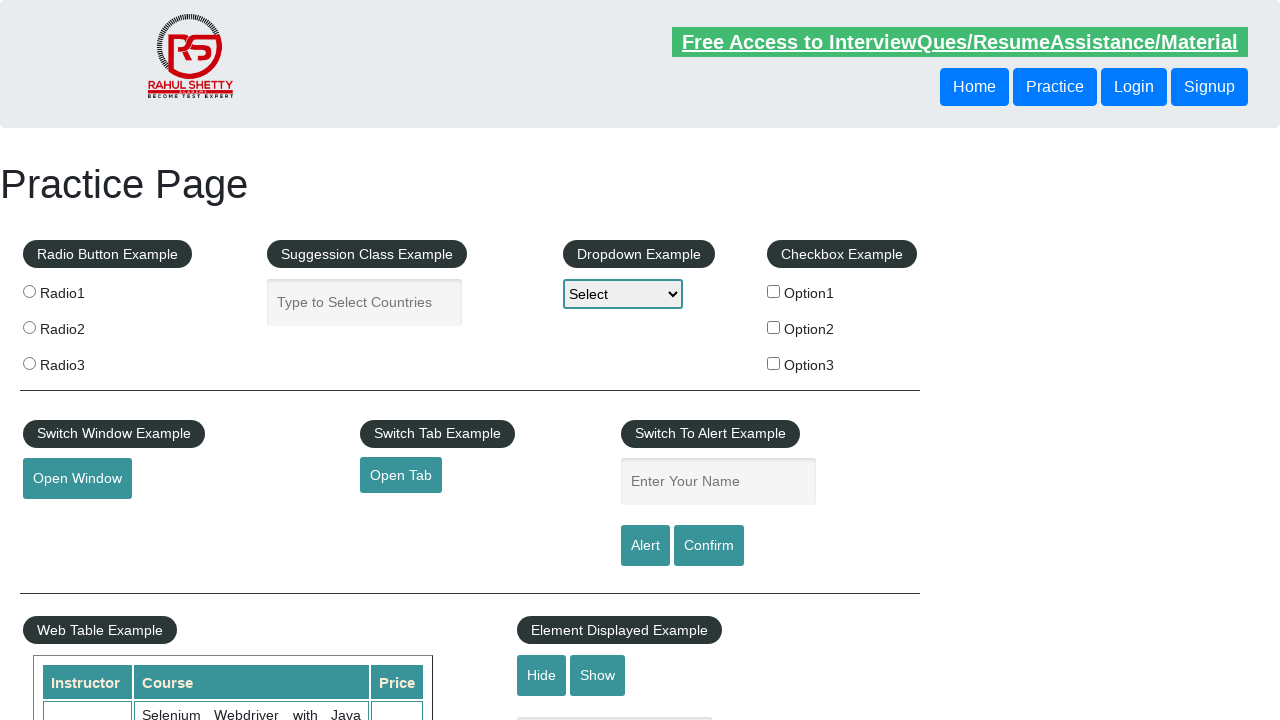

Following-sibling button became visible
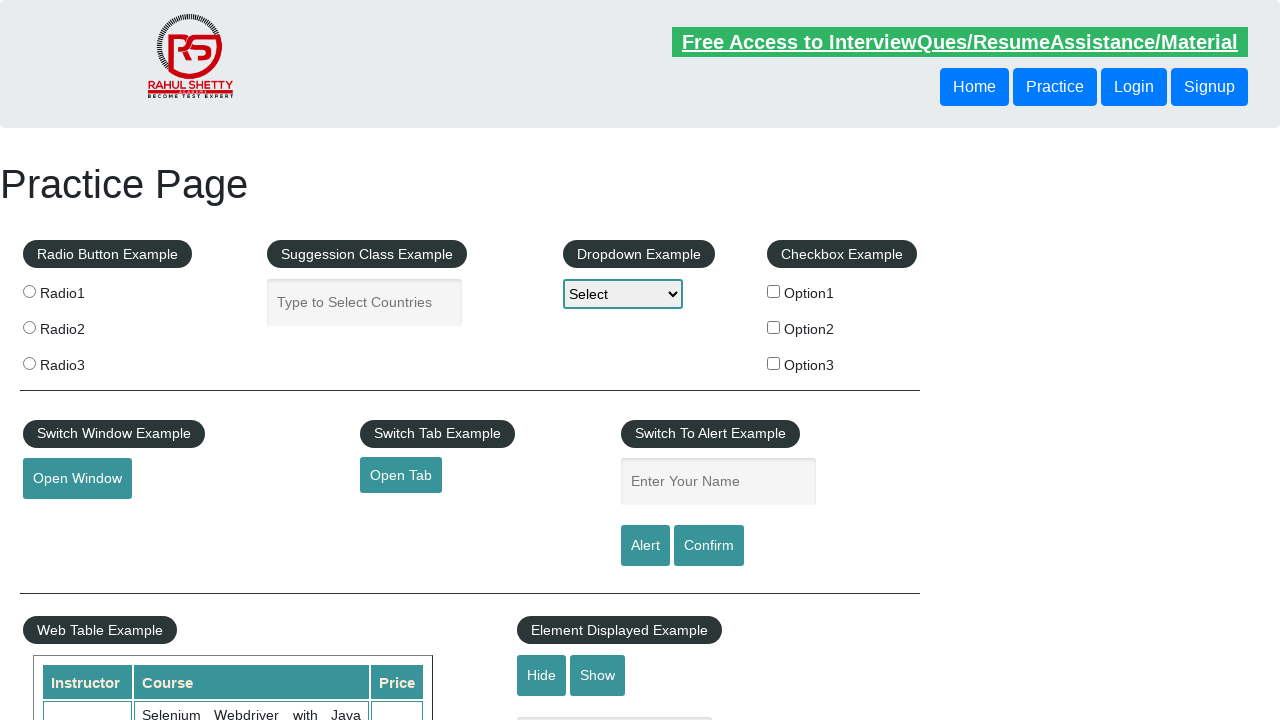

Located button using parent XPath axis
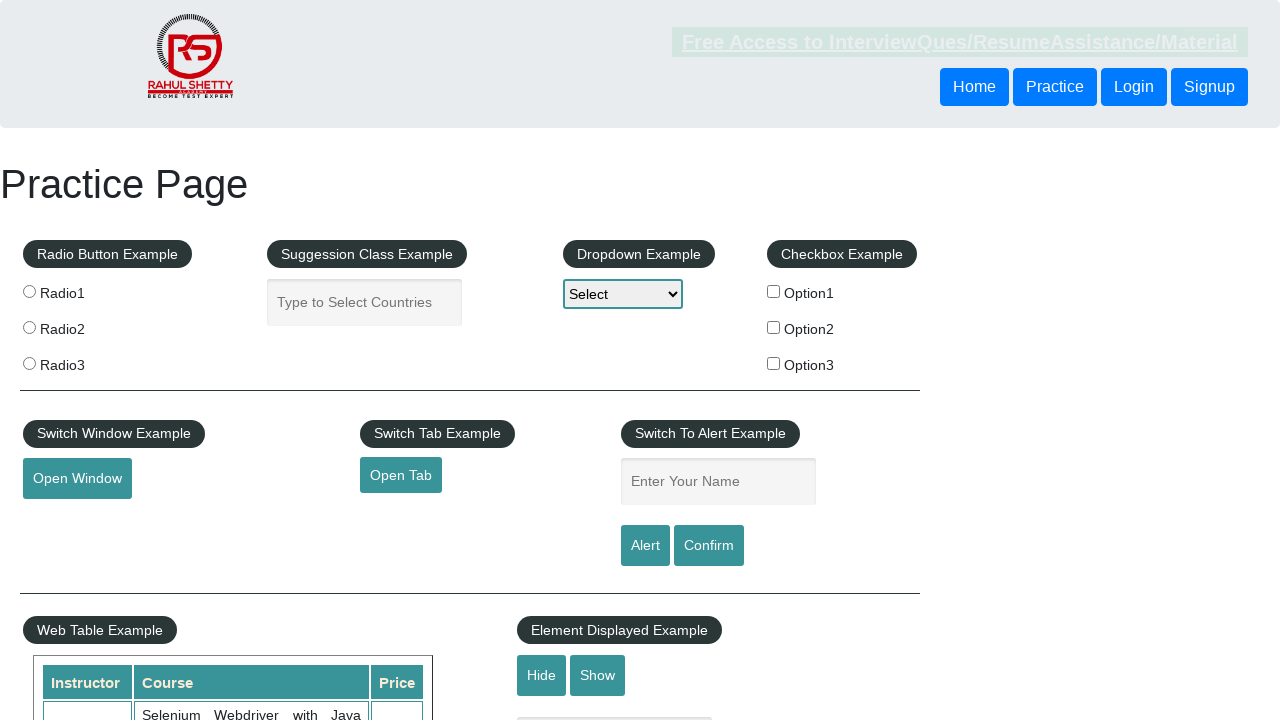

Parent axis button became visible
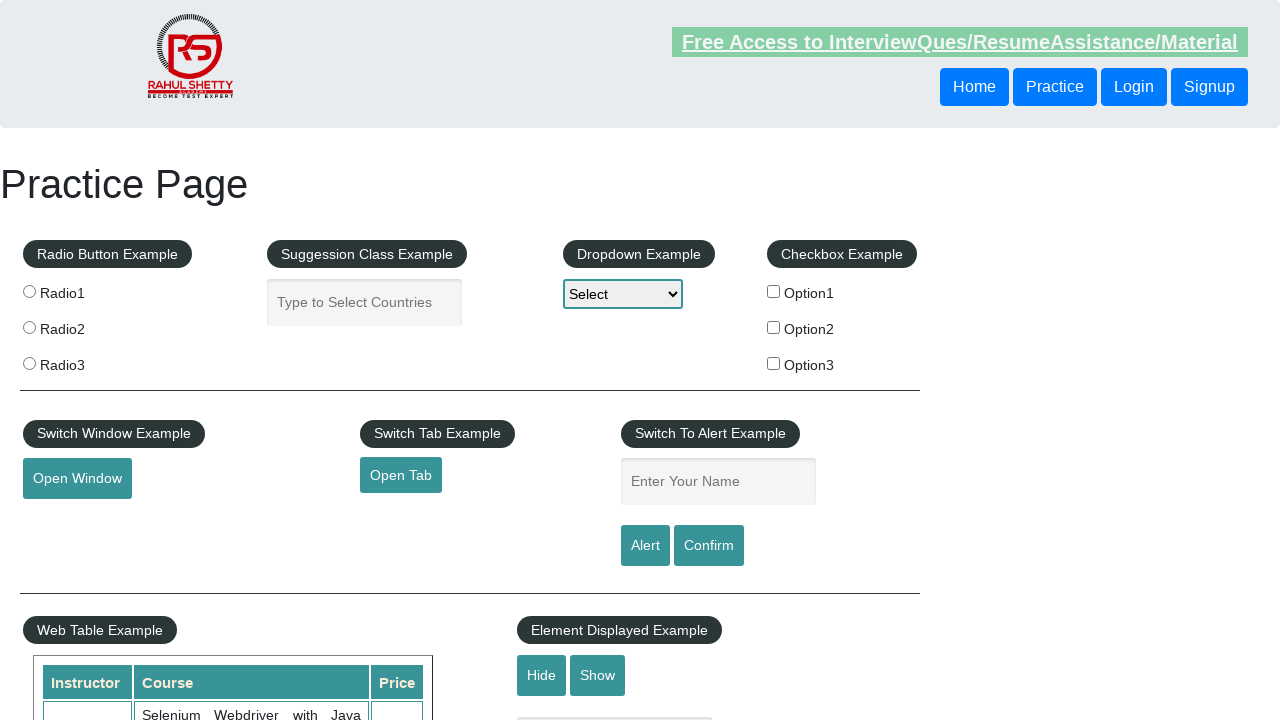

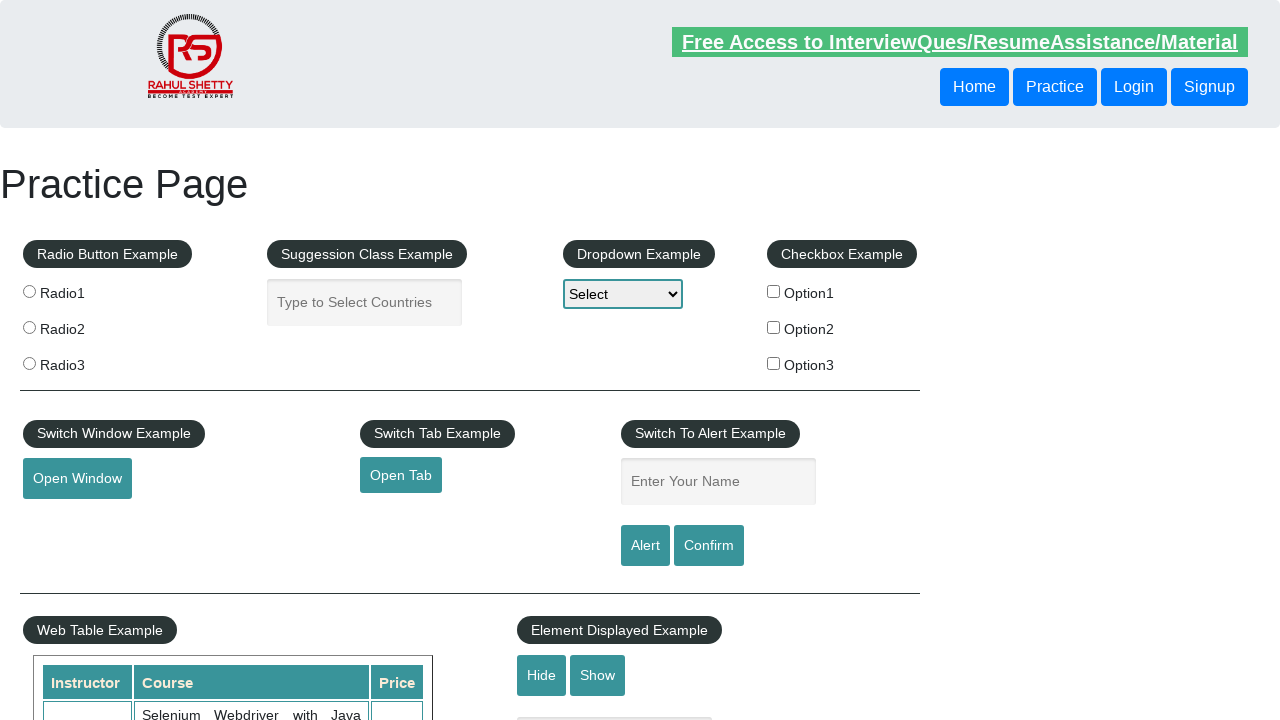